Creates new todo items and edits one of them, verifying the edited text appears correctly

Starting URL: https://todomvc.com/examples/typescript-angular/#/

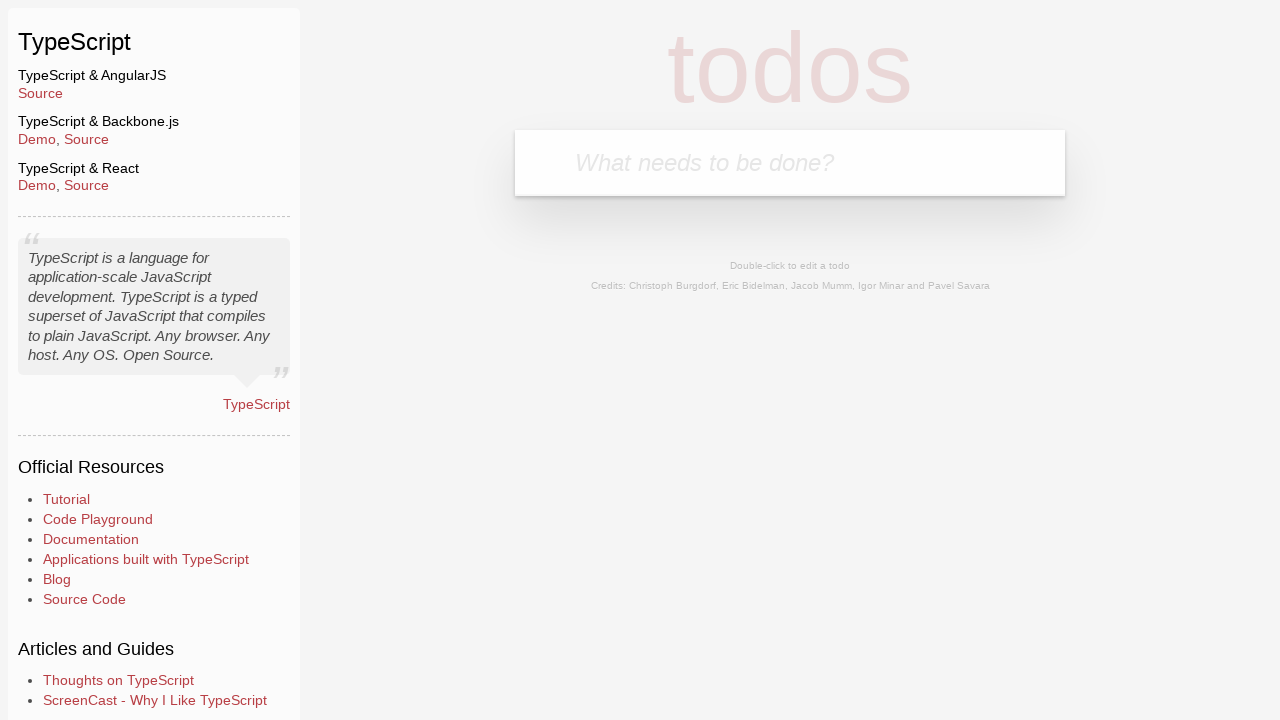

Filled new todo input field with 'Lorem' on .new-todo
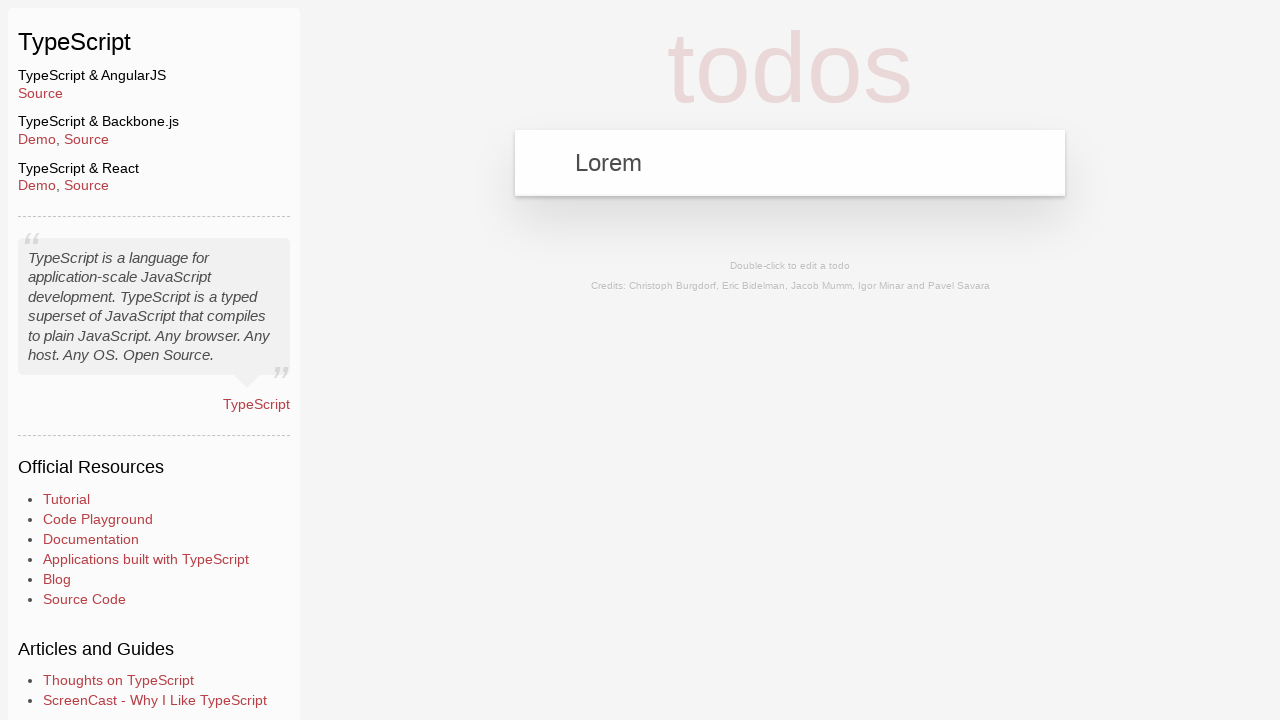

Pressed Enter to create first todo 'Lorem' on .new-todo
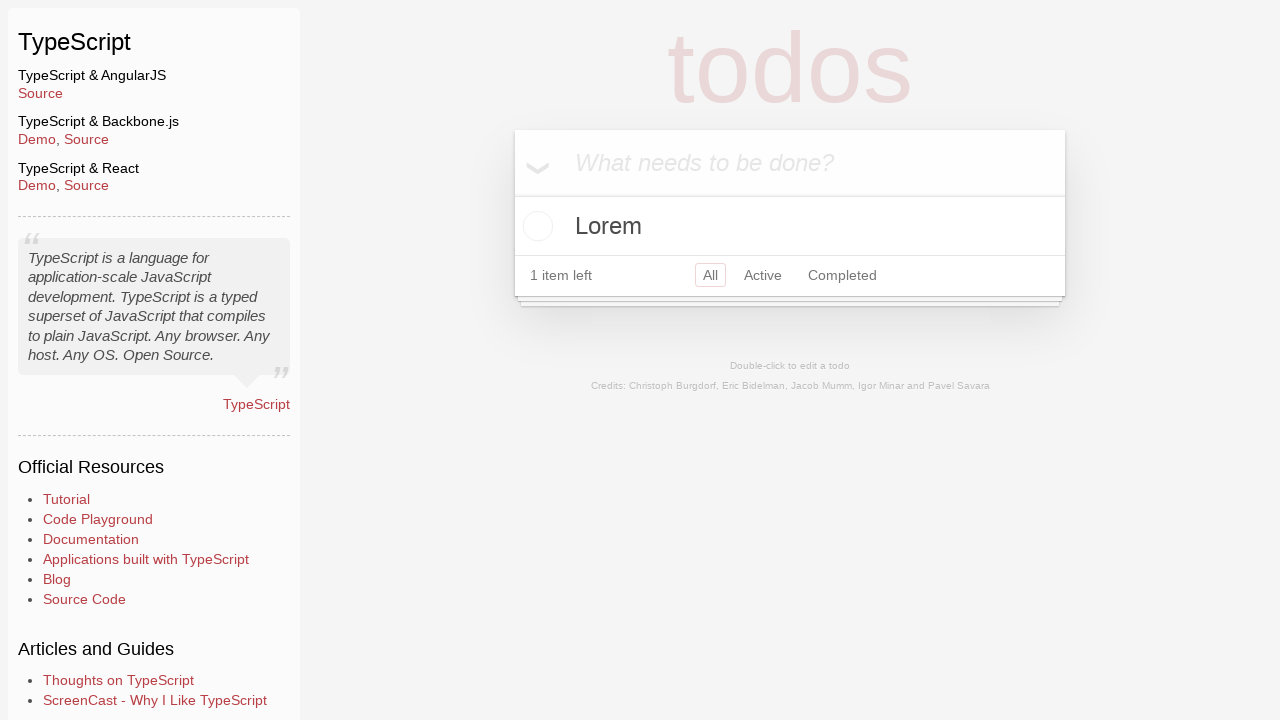

Filled new todo input field with 'Lorel' on .new-todo
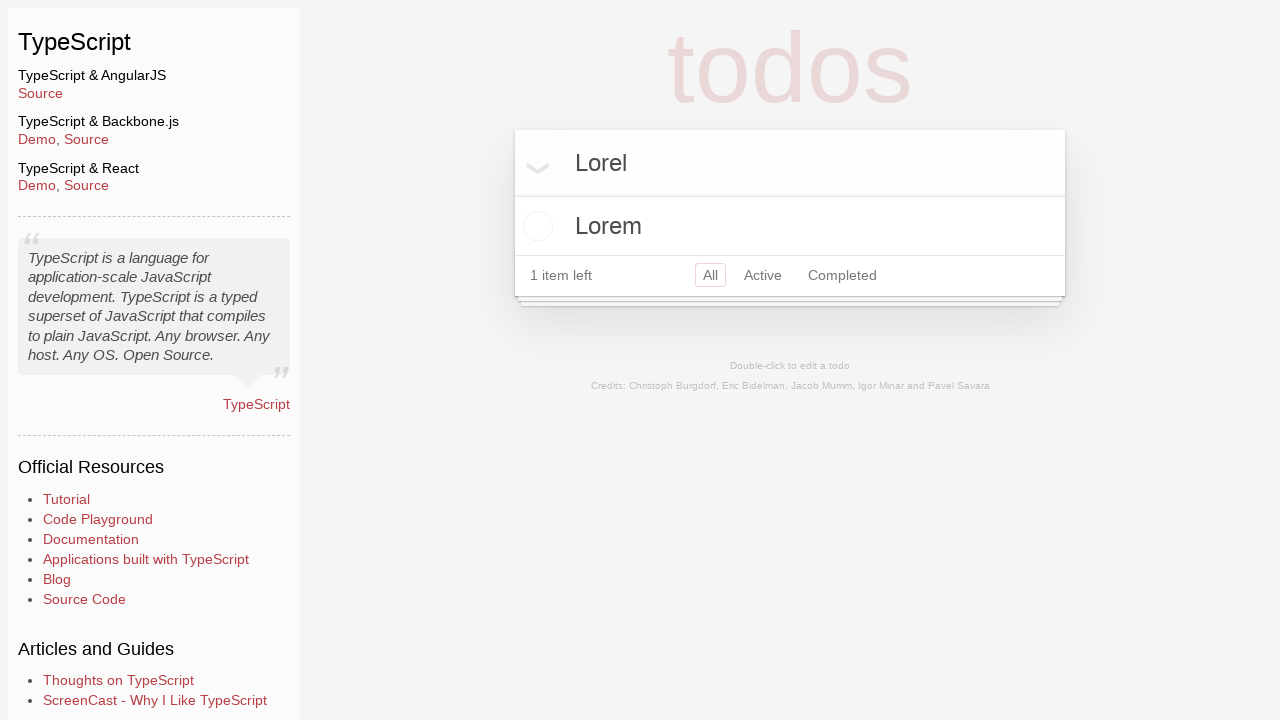

Pressed Enter to create second todo 'Lorel' on .new-todo
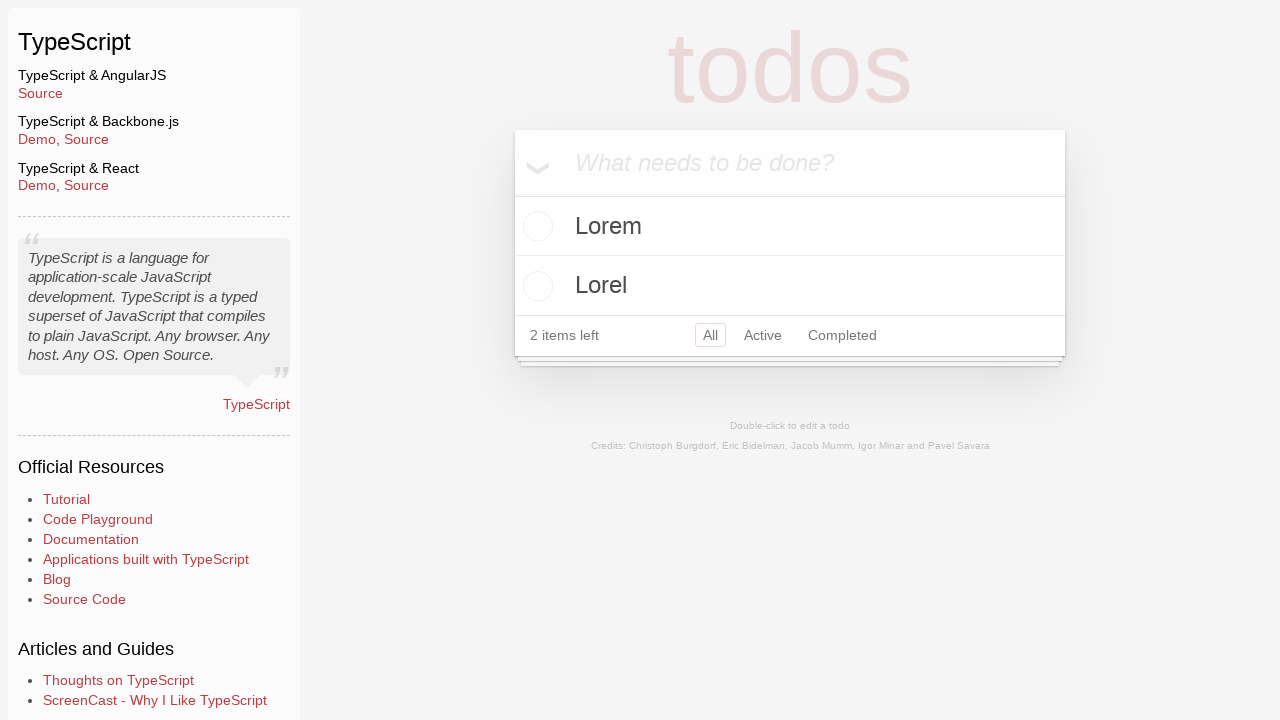

Double-clicked 'Lorem' todo to enter edit mode at (790, 226) on text=Lorem
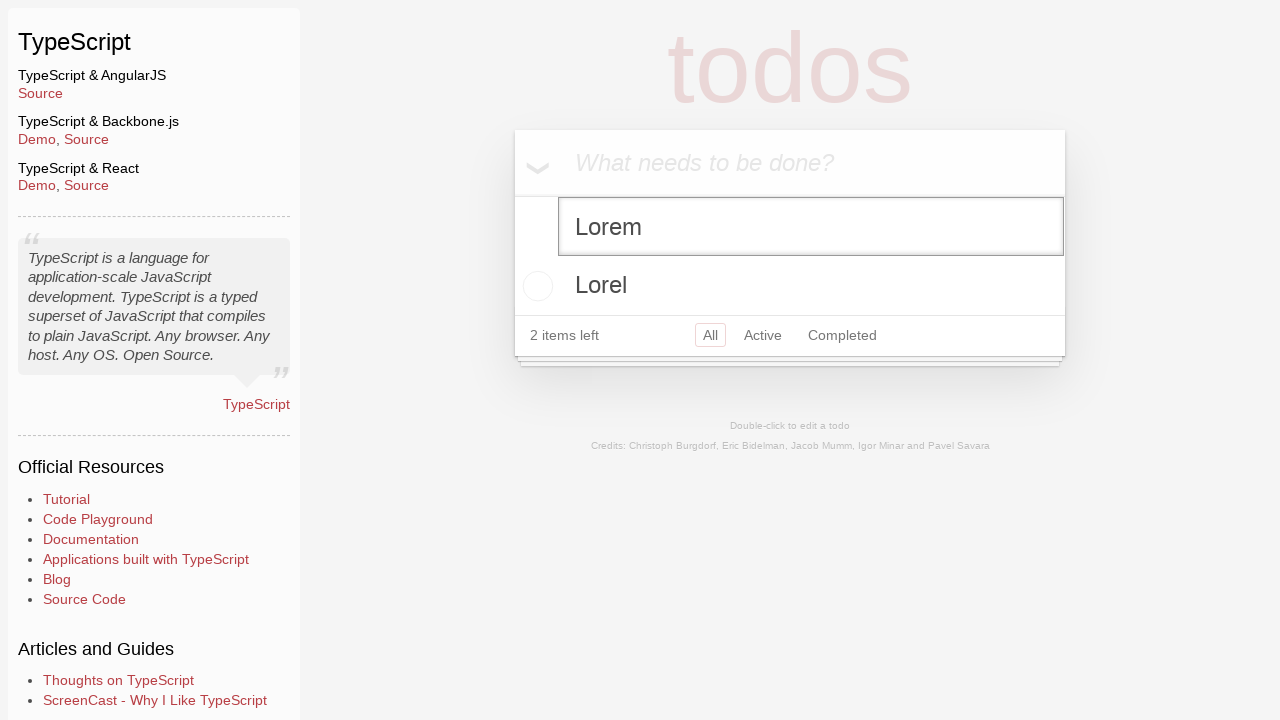

Filled edit field with 'Ipsum' to replace 'Lorem' on .todo-list li.editing .edit
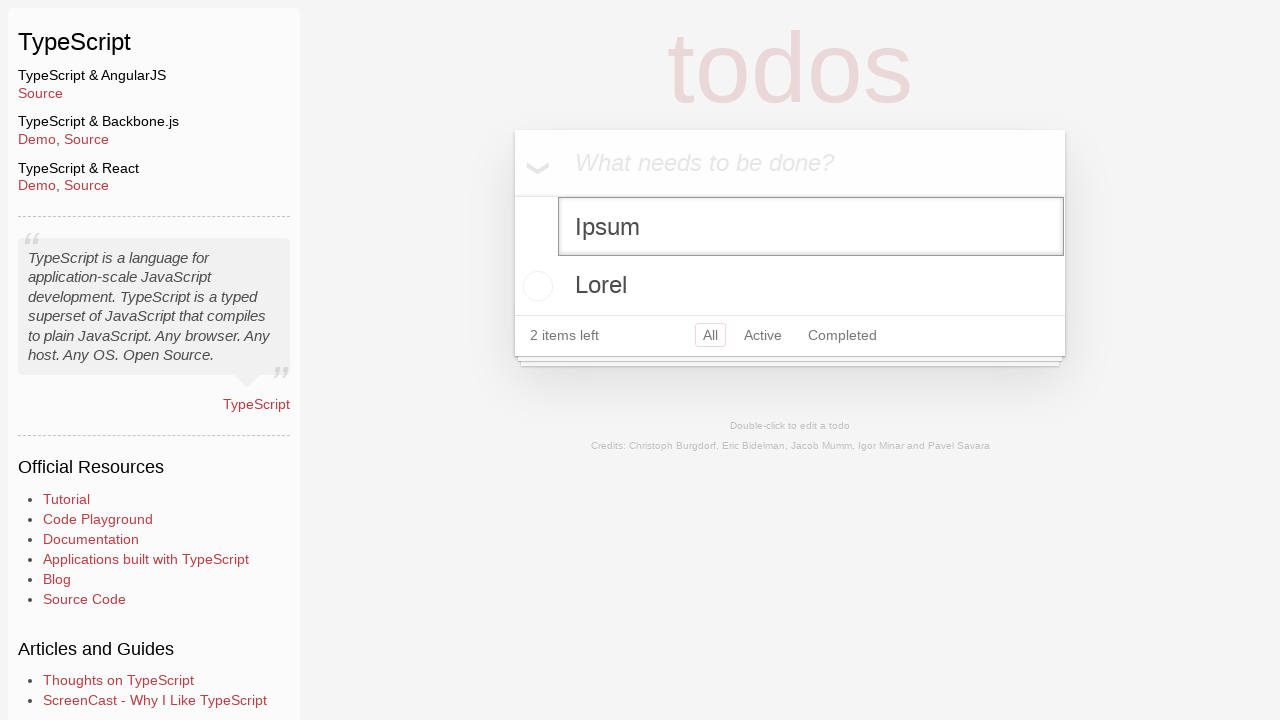

Blurred edit field to save the change
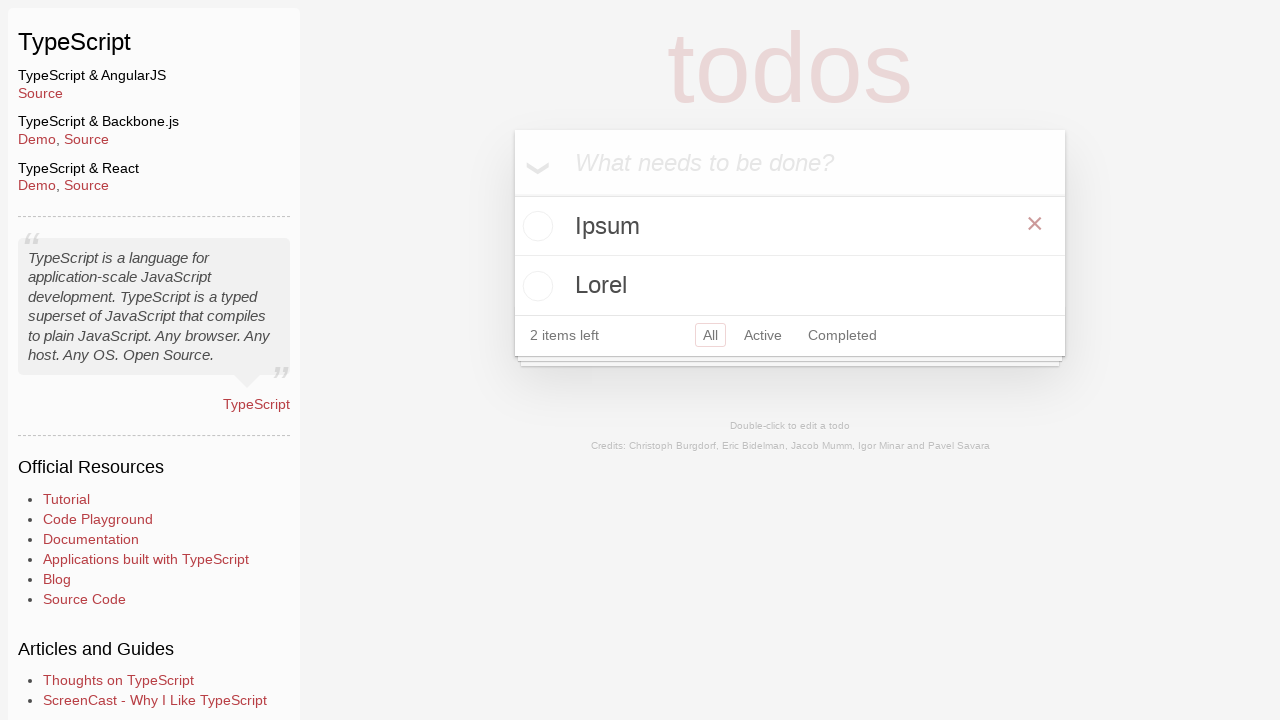

Verified that 'Ipsum' appears in the todo list after edit
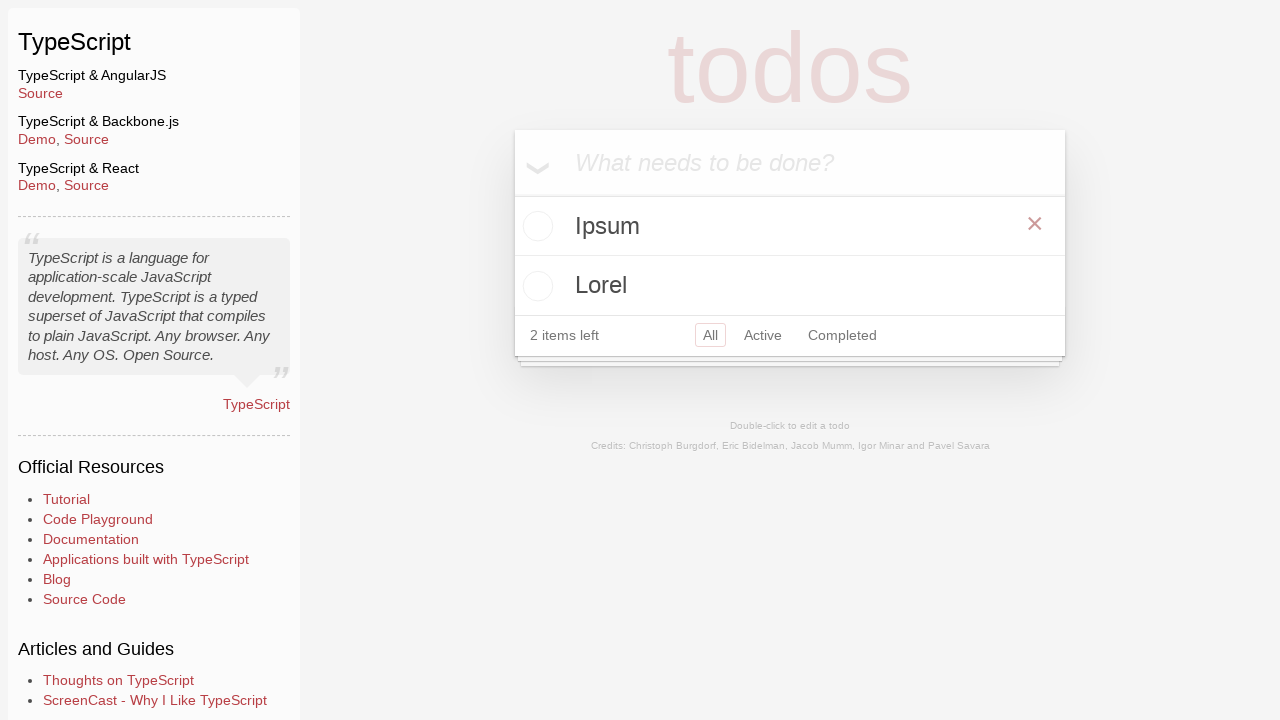

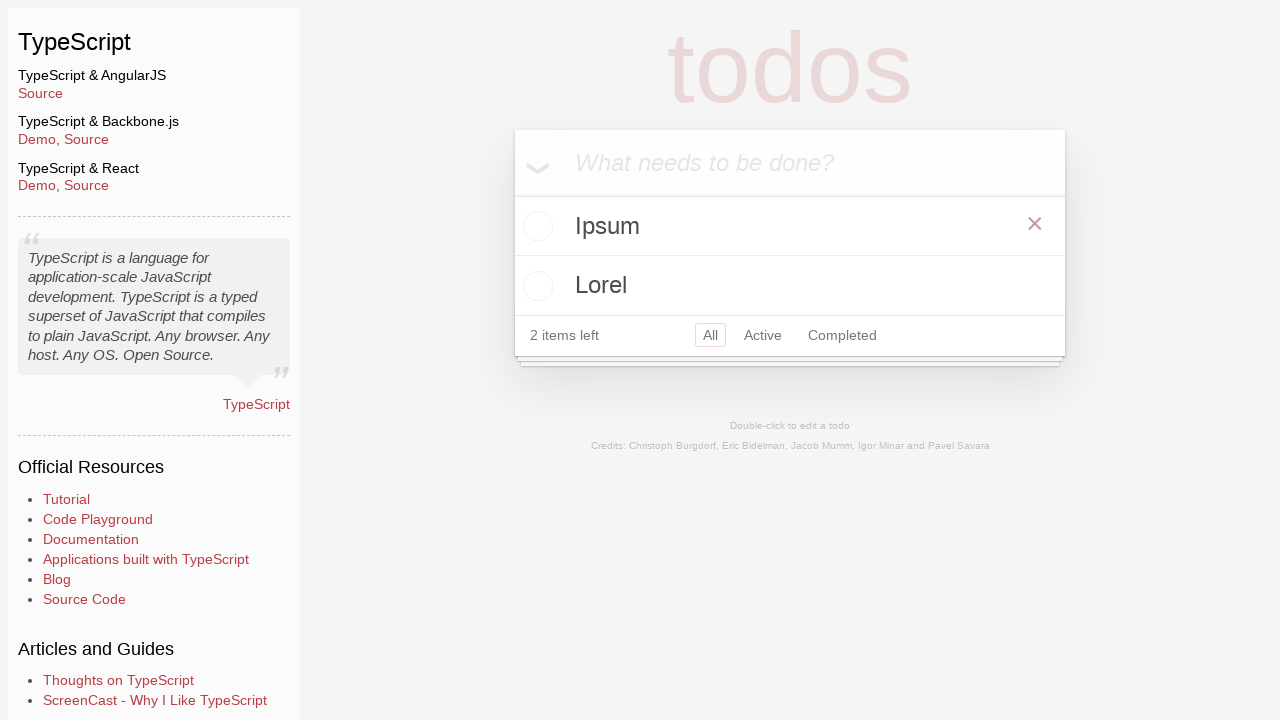